Tests checking and unchecking the mark-all-complete toggle to clear completion state.

Starting URL: https://demo.playwright.dev/todomvc

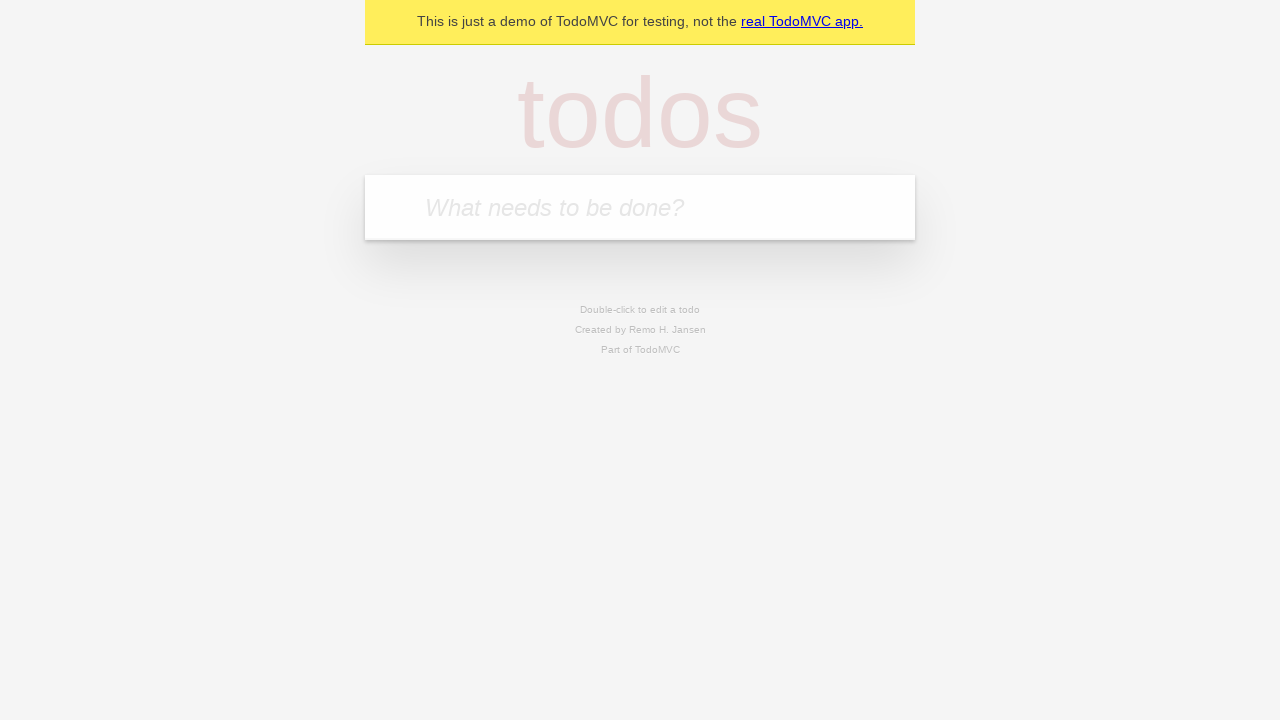

Filled todo input with 'buy some cheese' on internal:attr=[placeholder="What needs to be done?"i]
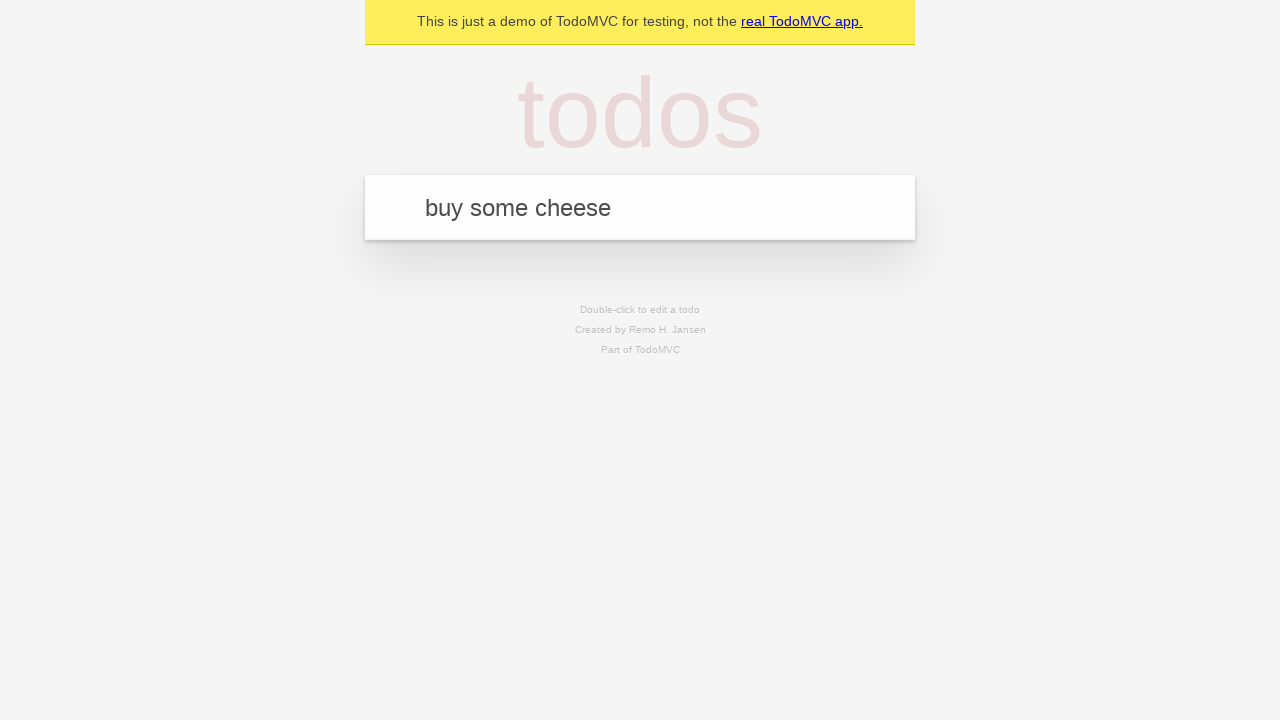

Pressed Enter to create first todo on internal:attr=[placeholder="What needs to be done?"i]
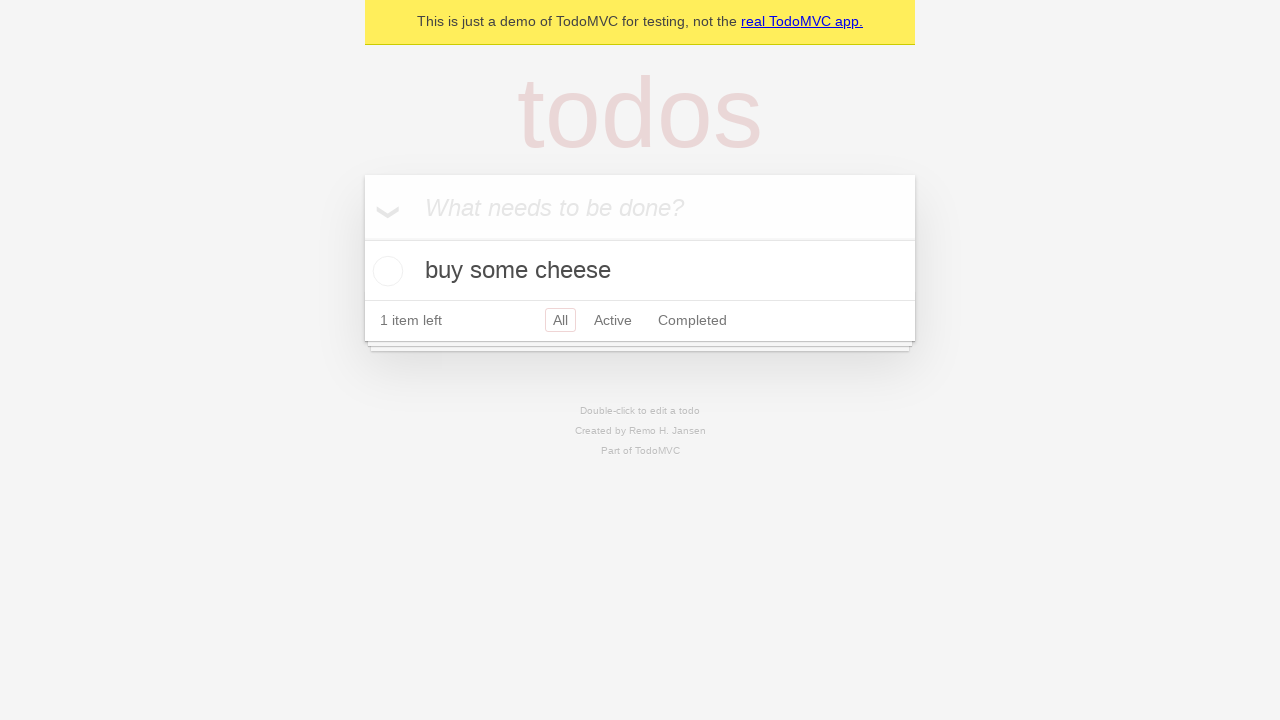

Filled todo input with 'feed the cat' on internal:attr=[placeholder="What needs to be done?"i]
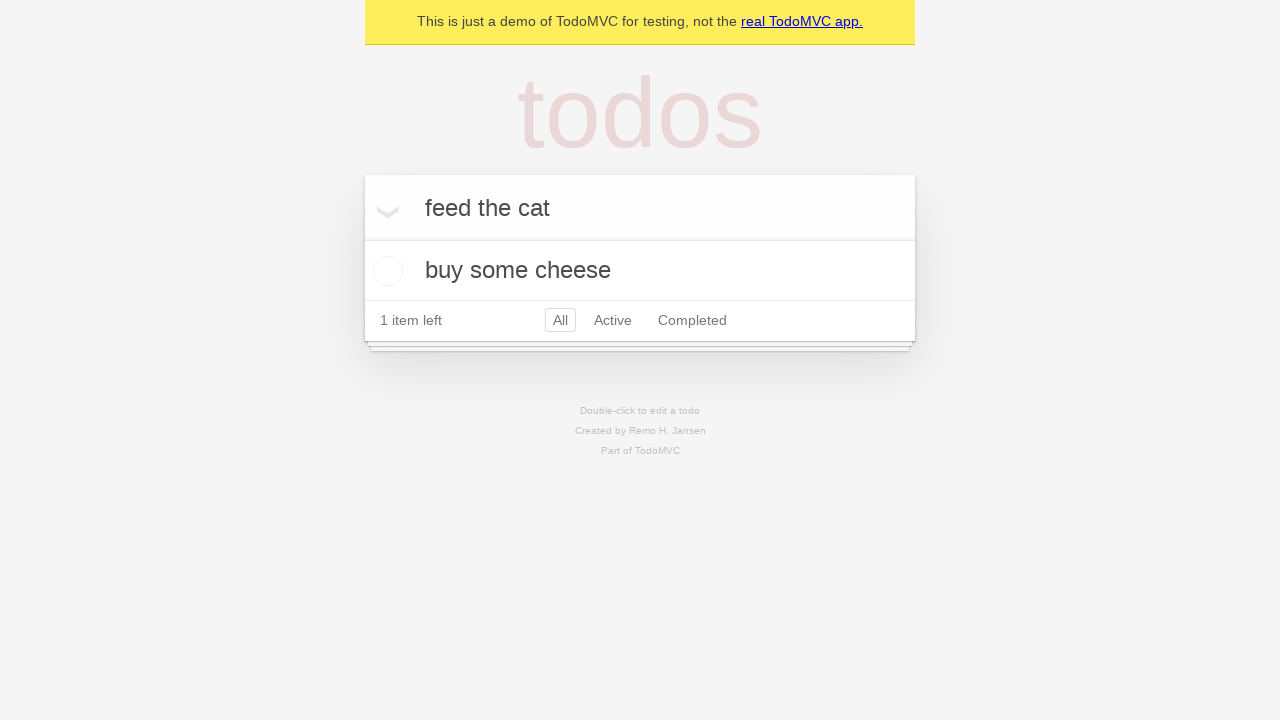

Pressed Enter to create second todo on internal:attr=[placeholder="What needs to be done?"i]
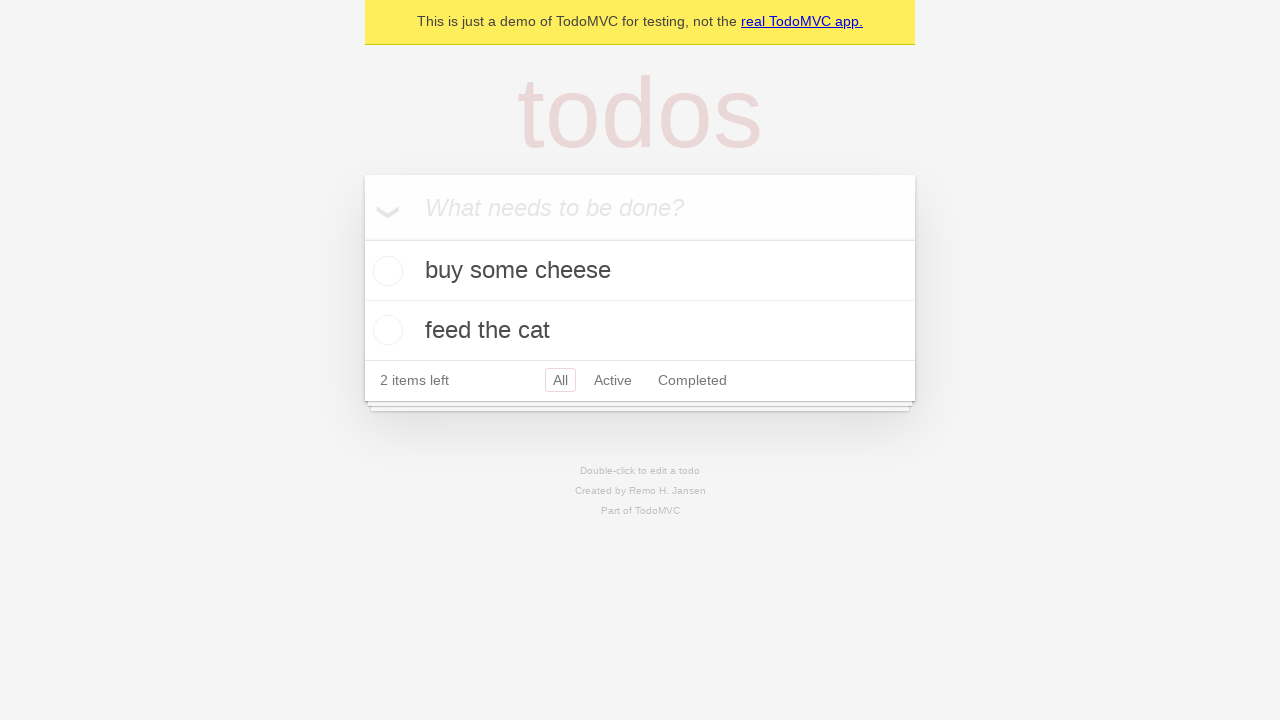

Filled todo input with 'book a doctors appointment' on internal:attr=[placeholder="What needs to be done?"i]
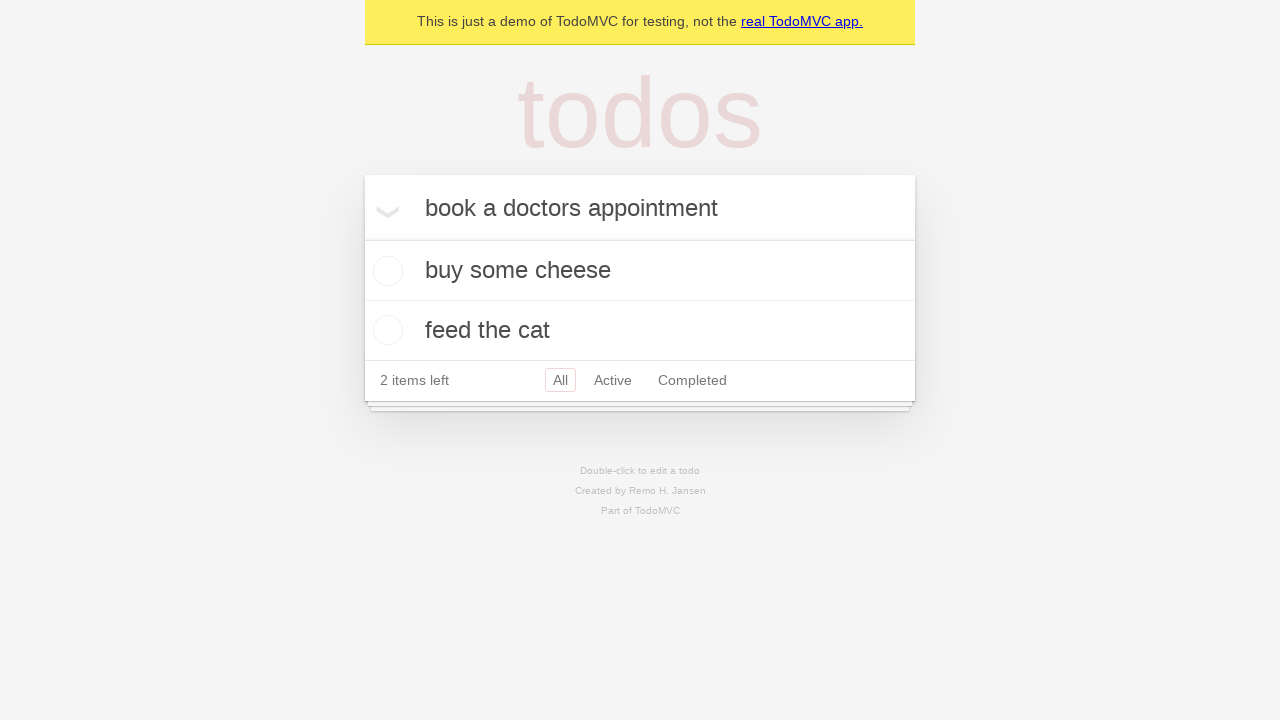

Pressed Enter to create third todo on internal:attr=[placeholder="What needs to be done?"i]
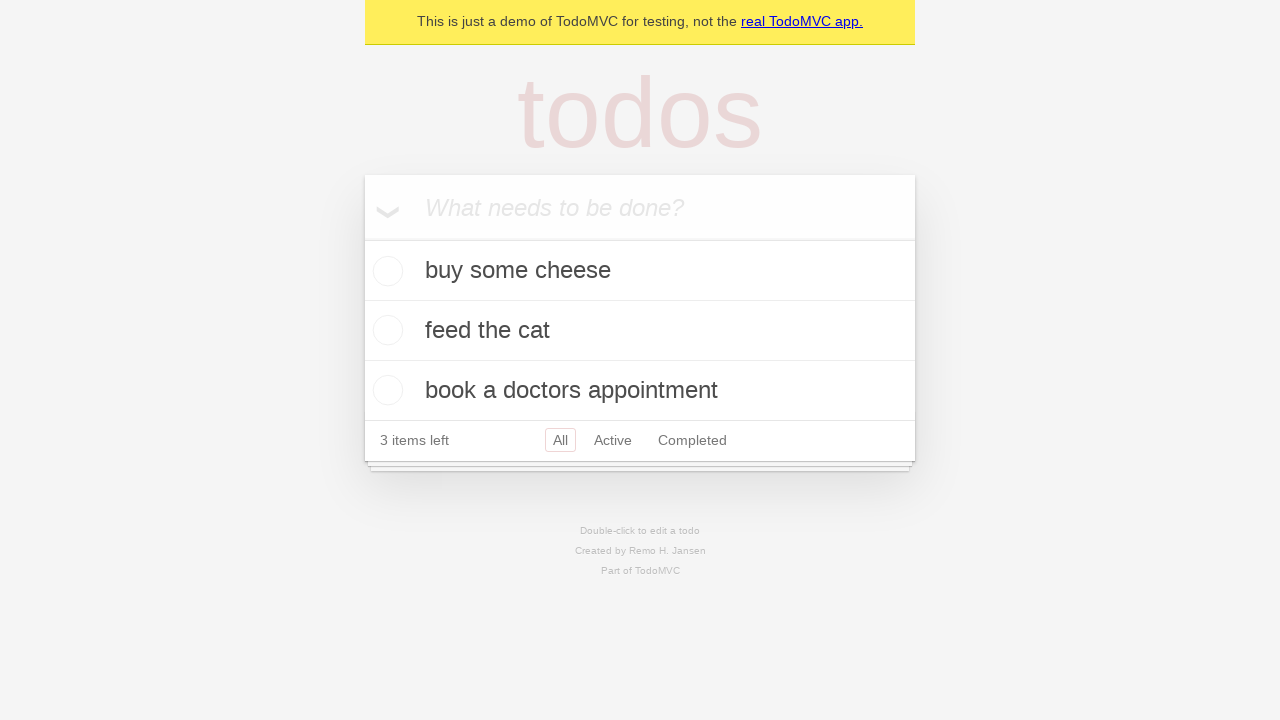

Checked 'Mark all as complete' toggle to mark all todos as completed at (362, 238) on internal:label="Mark all as complete"i
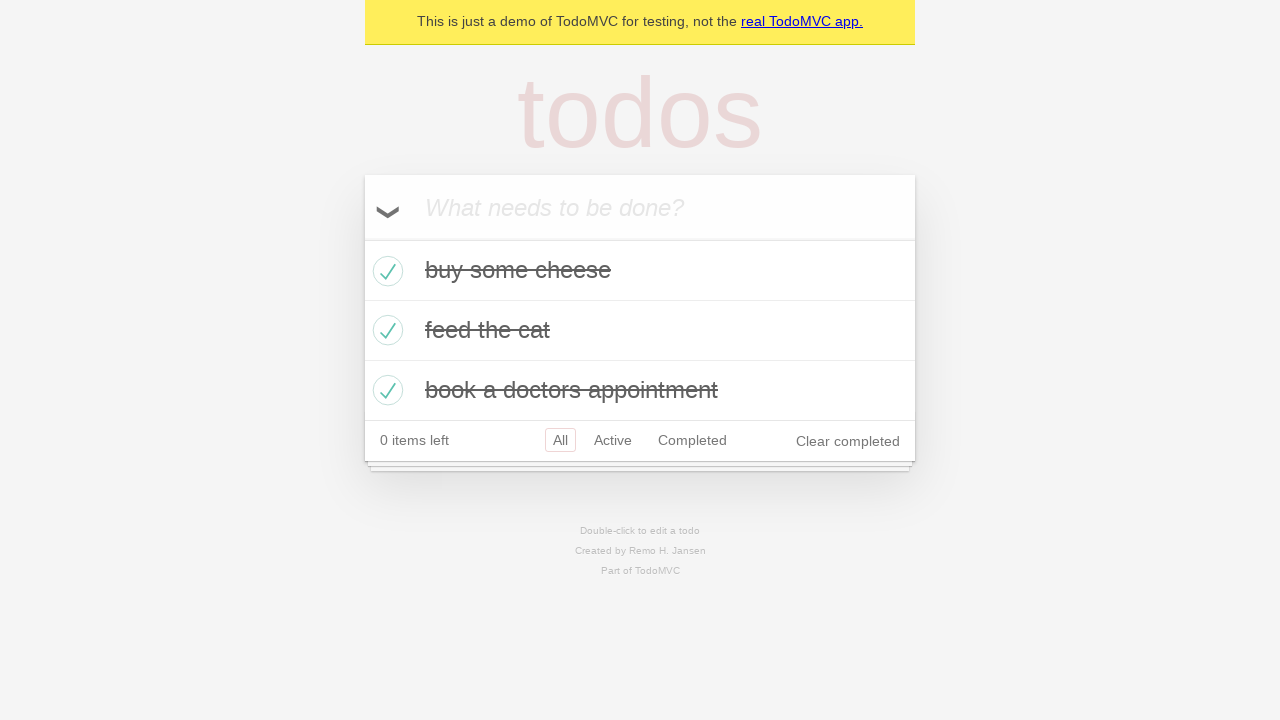

Unchecked 'Mark all as complete' toggle to clear completion state of all todos at (362, 238) on internal:label="Mark all as complete"i
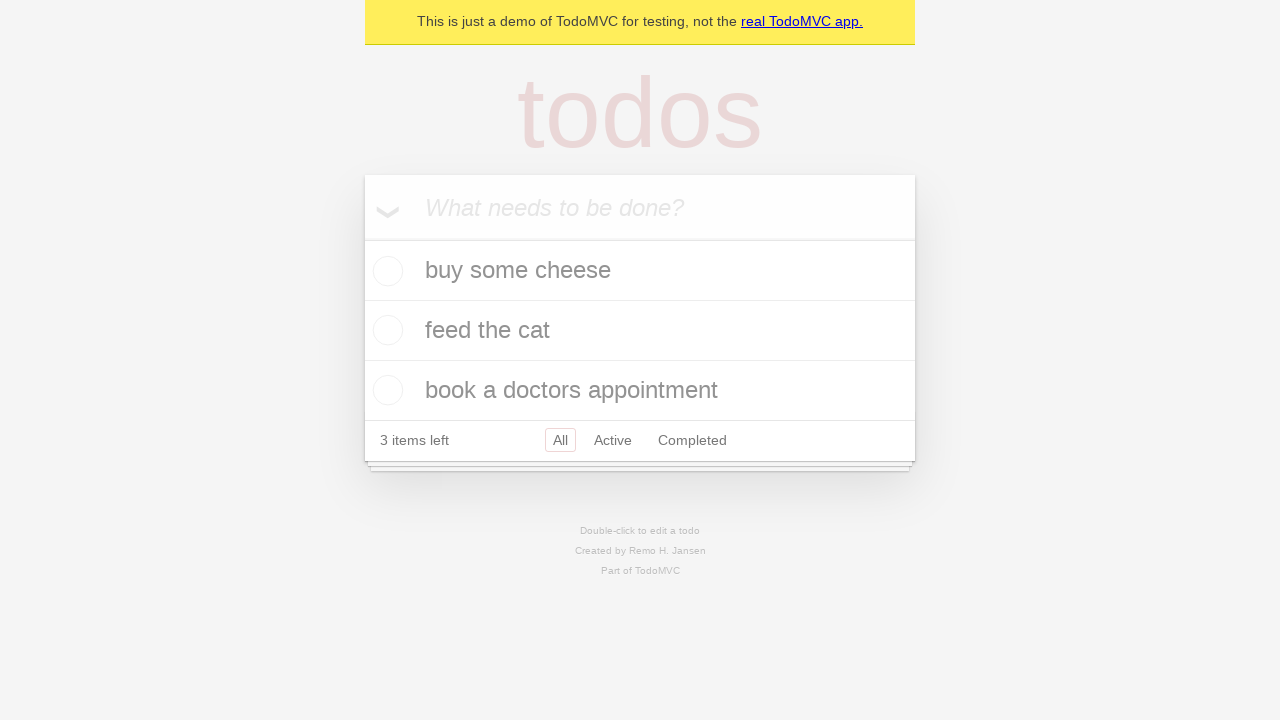

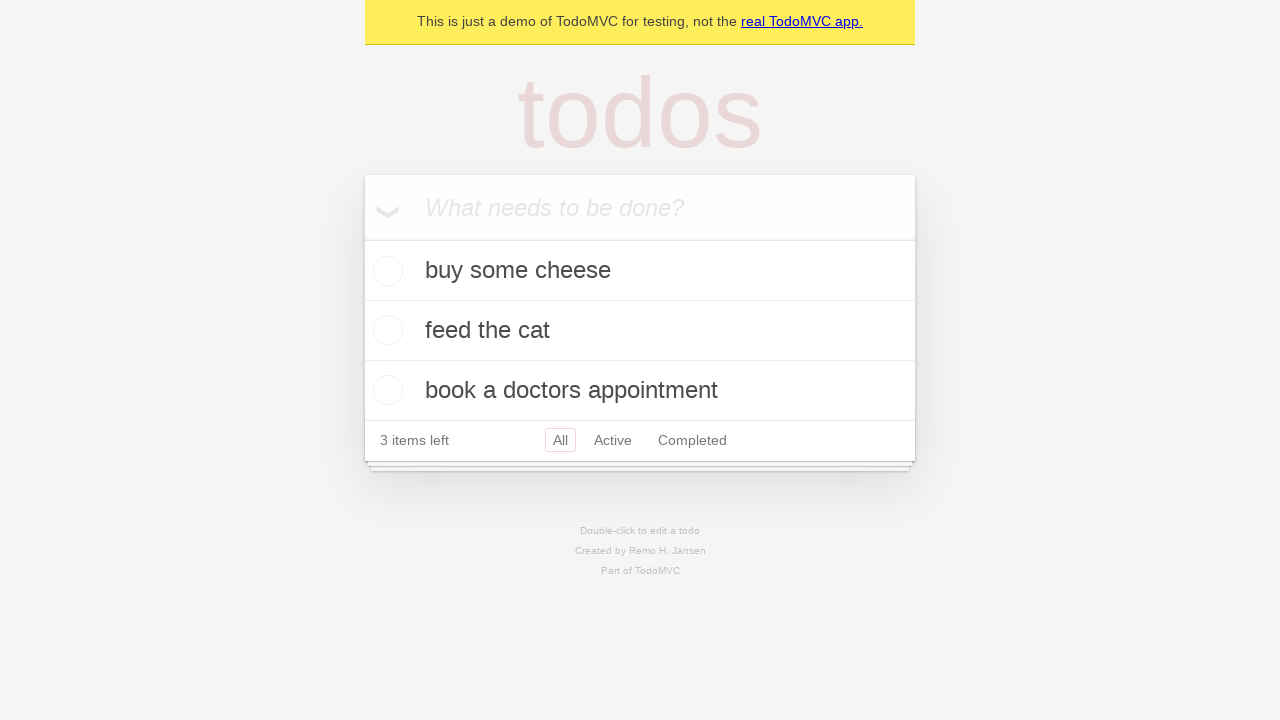